Tests a registration form by filling in three input fields in the first block with names and submitting the form, then verifies the success message is displayed.

Starting URL: http://suninjuly.github.io/registration1.html

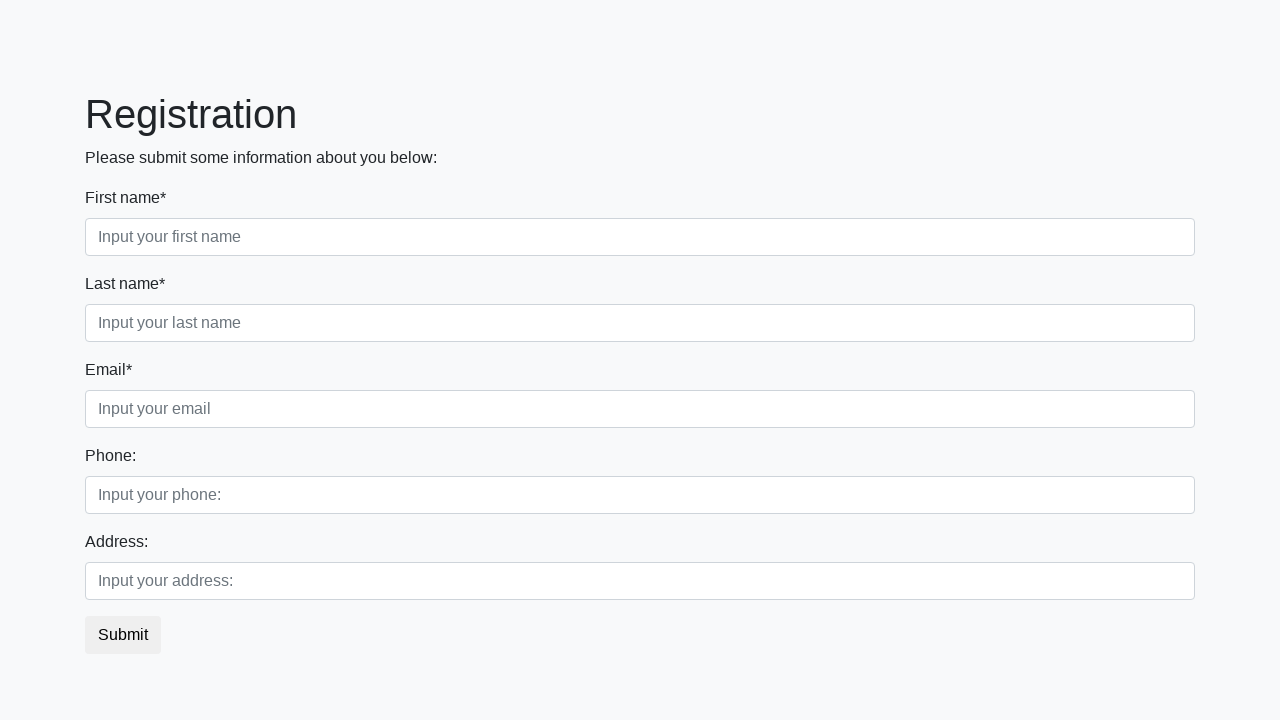

Filled first input field with 'Ivan' on input
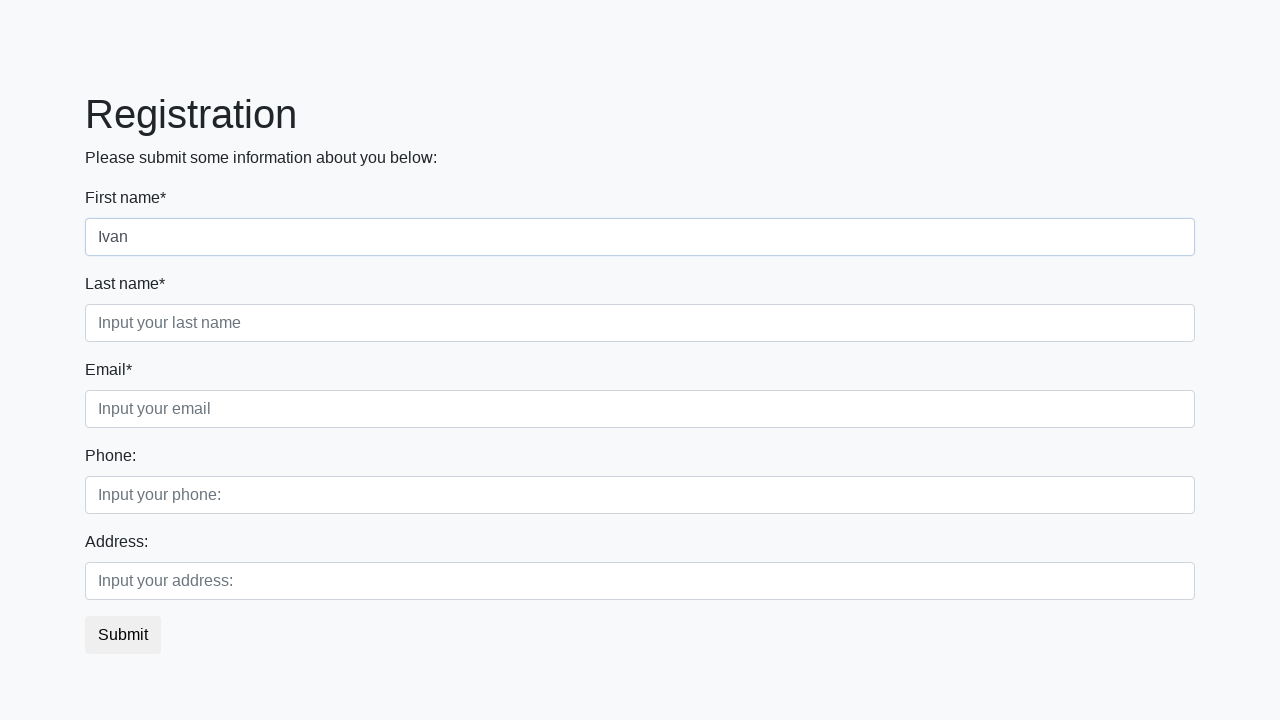

Filled second input field with 'Petrov' on .first_block .form-control.second
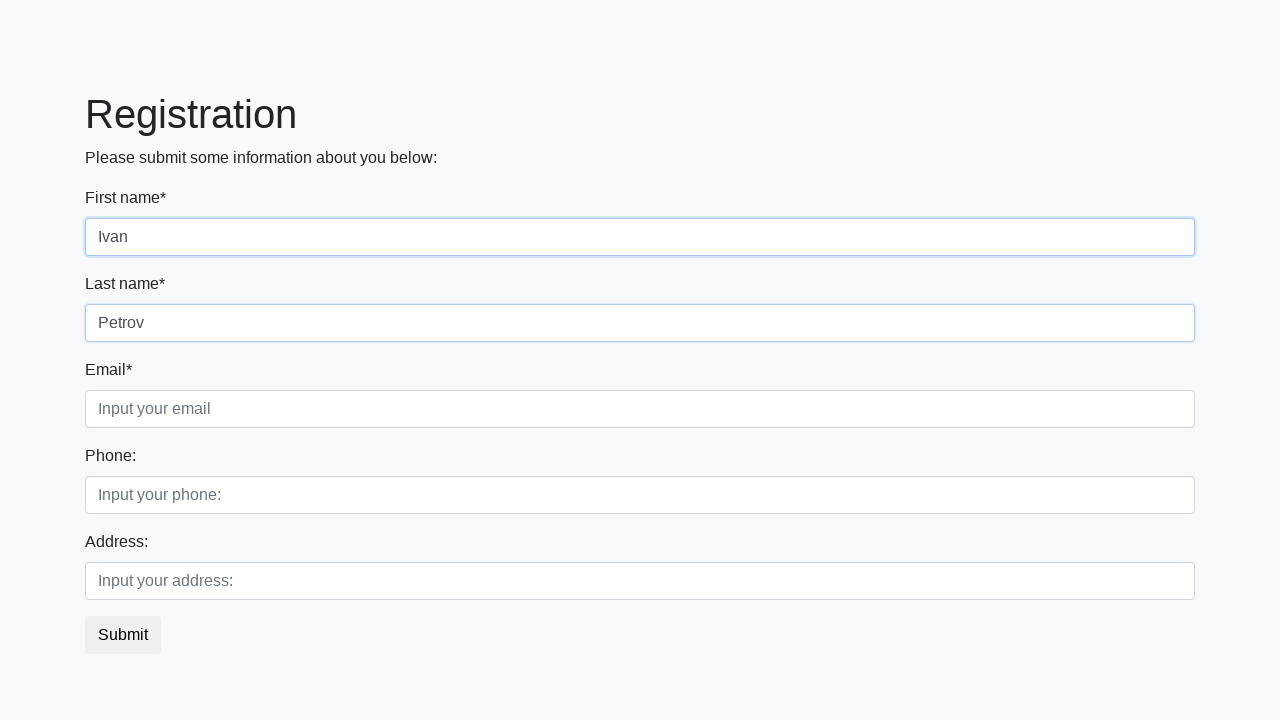

Filled third input field with 'Sidorov' on .first_block .form-control.third
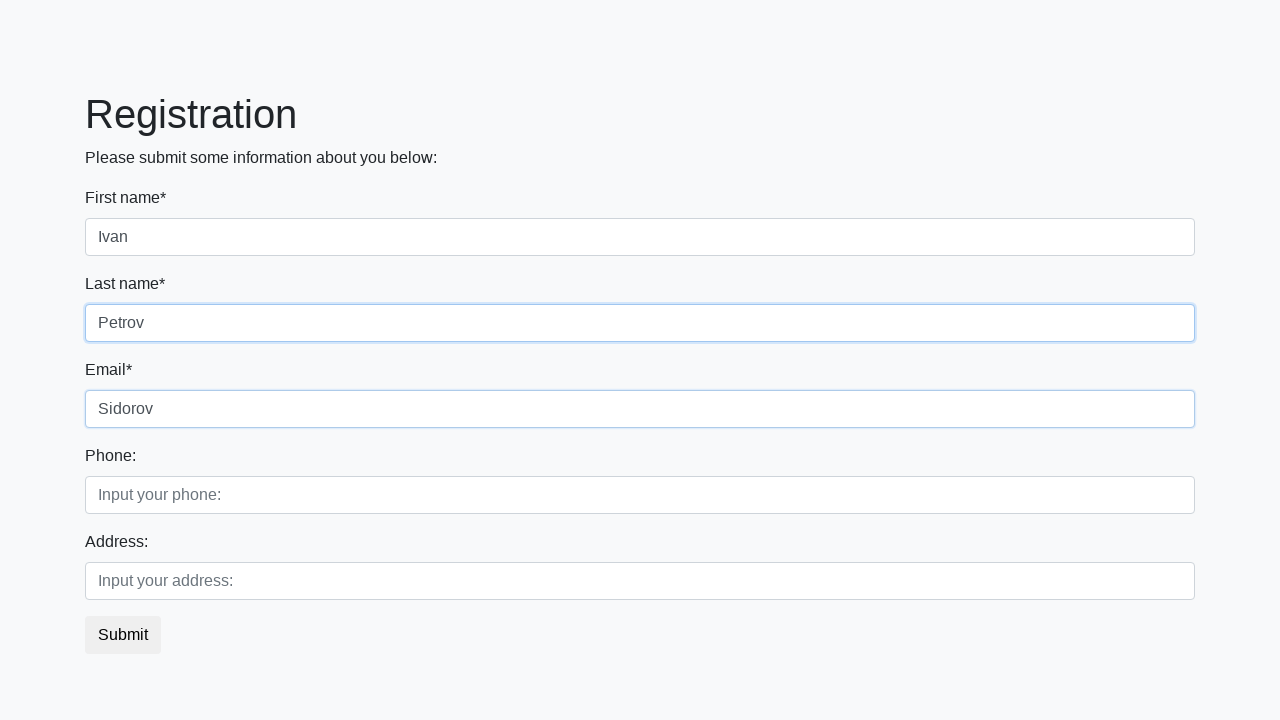

Clicked submit button to register at (123, 635) on button.btn
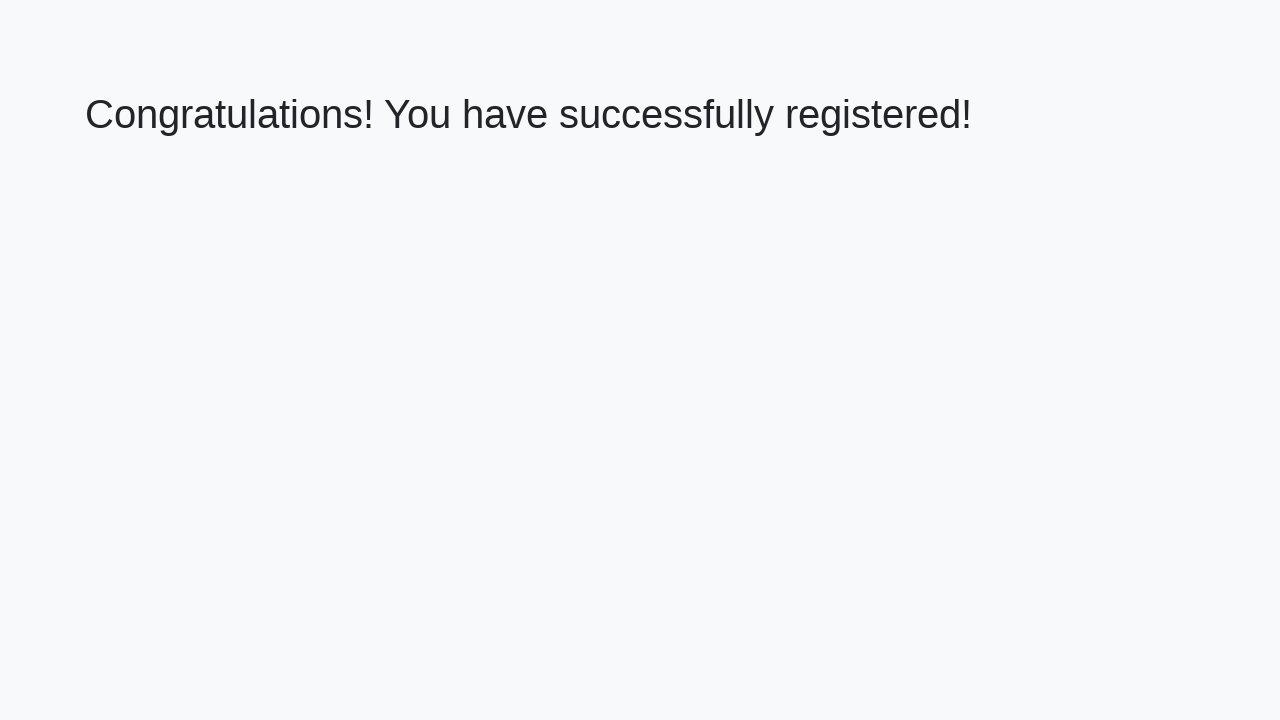

Success message displayed on page
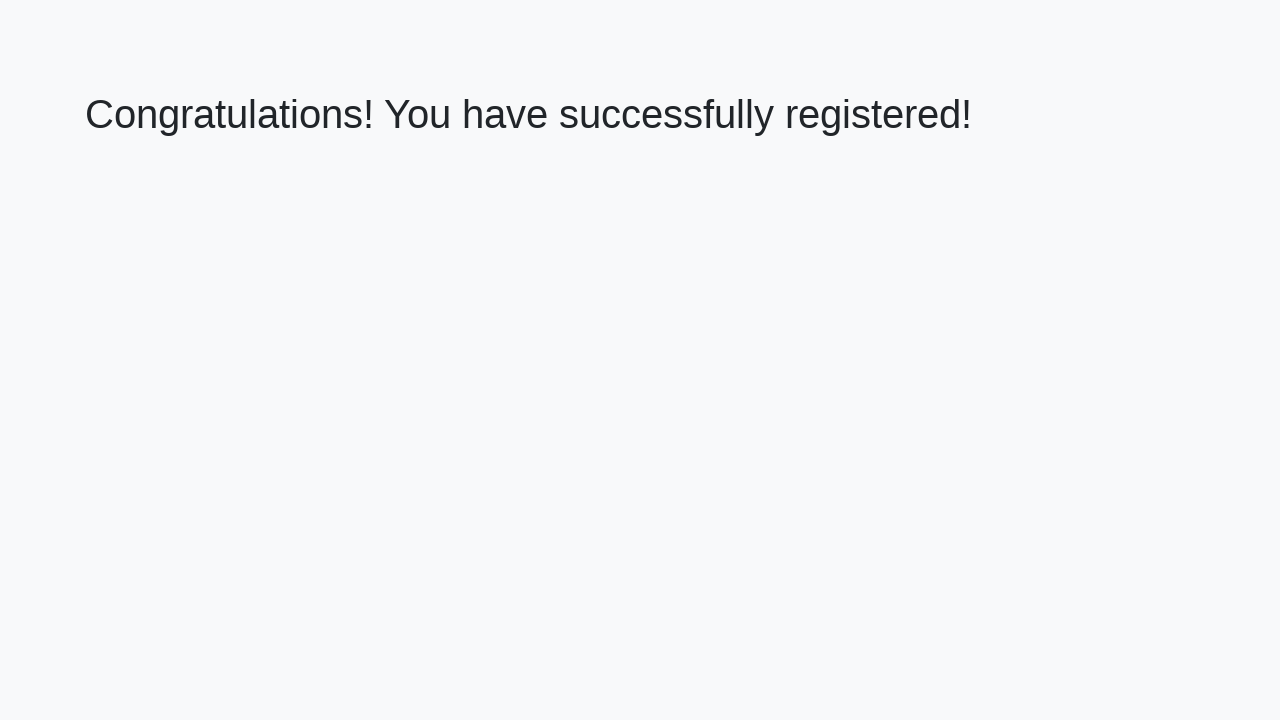

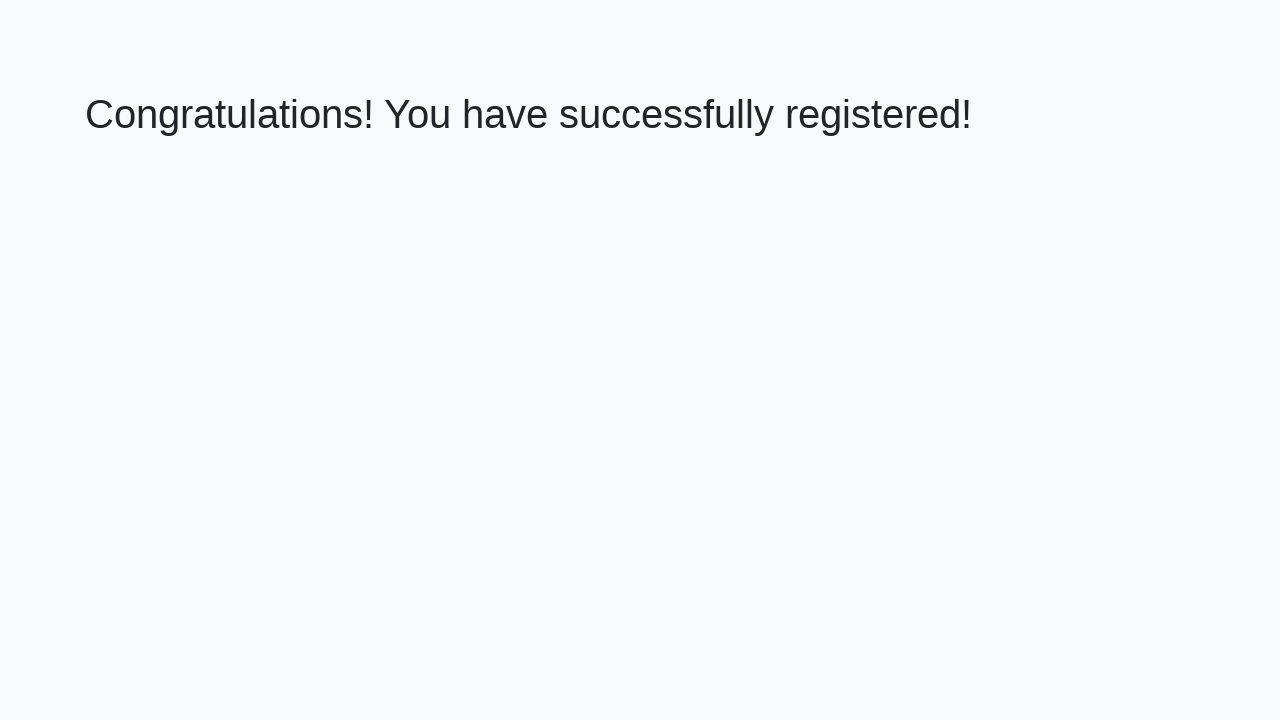